Tests a keypress form by entering a name in the input field and clicking the submit button

Starting URL: https://formy-project.herokuapp.com/keypress

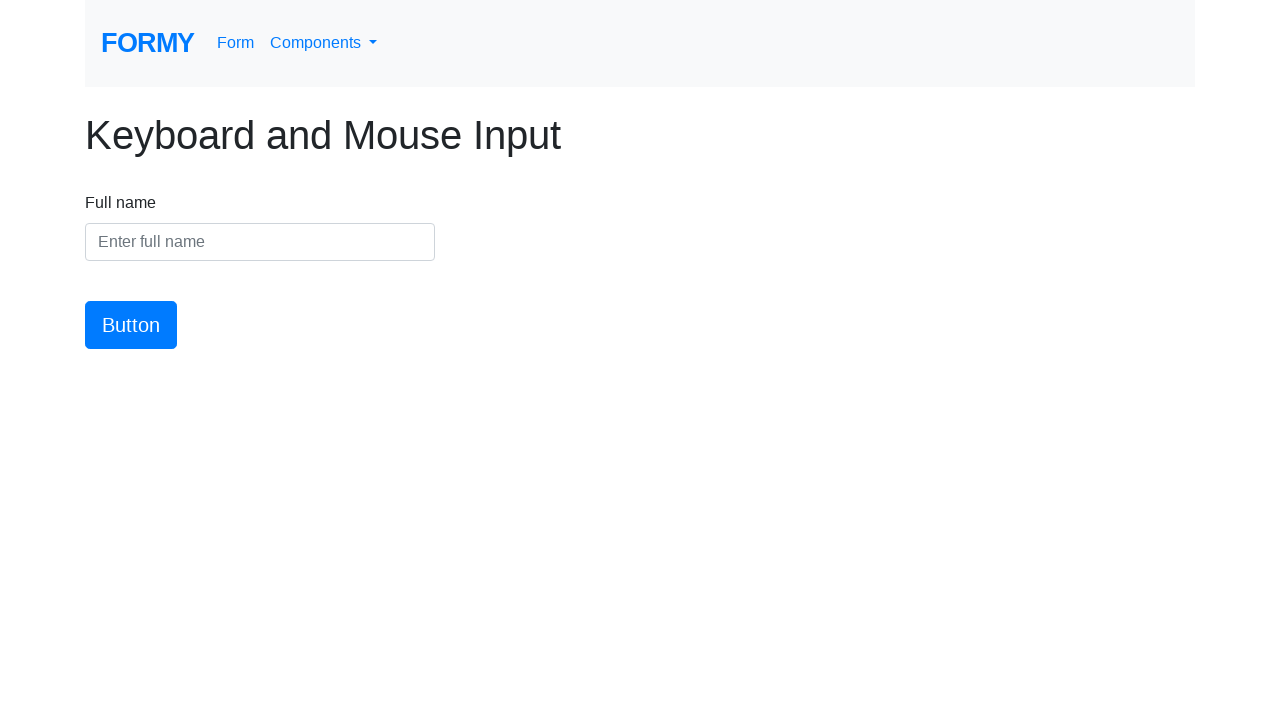

Filled name input field with 'Vinay' on #name
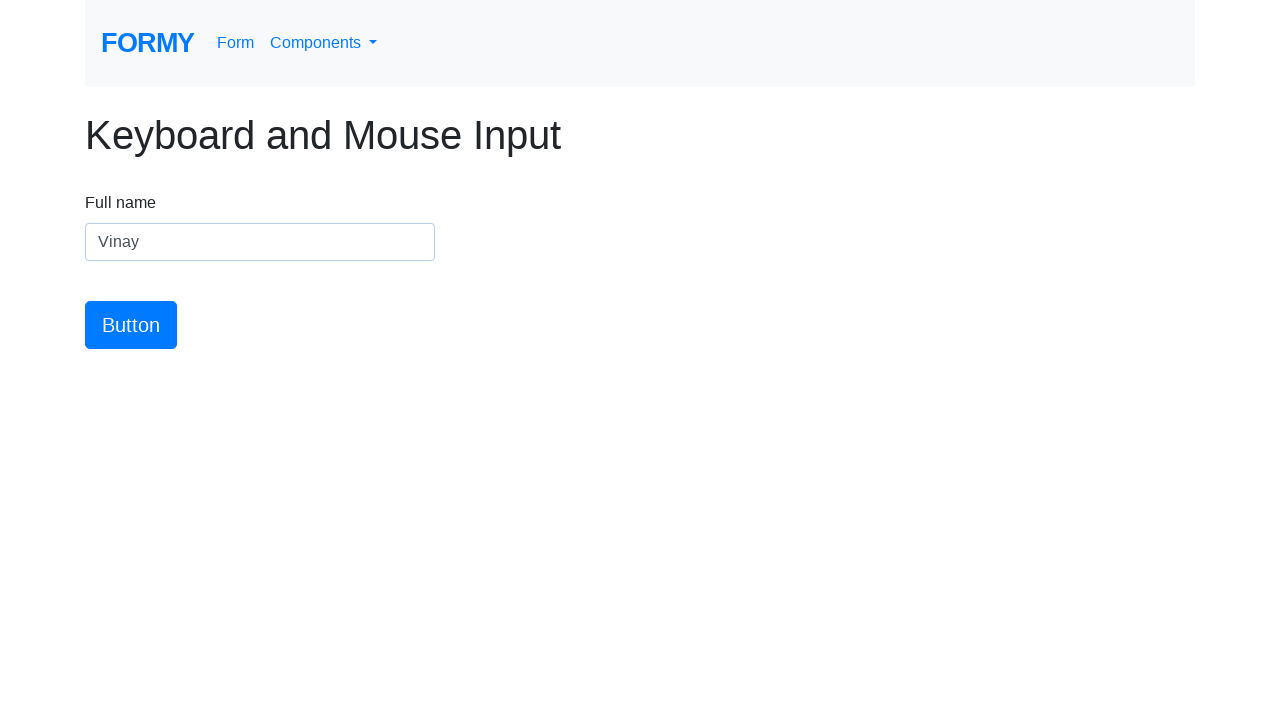

Clicked submit button at (131, 325) on #button
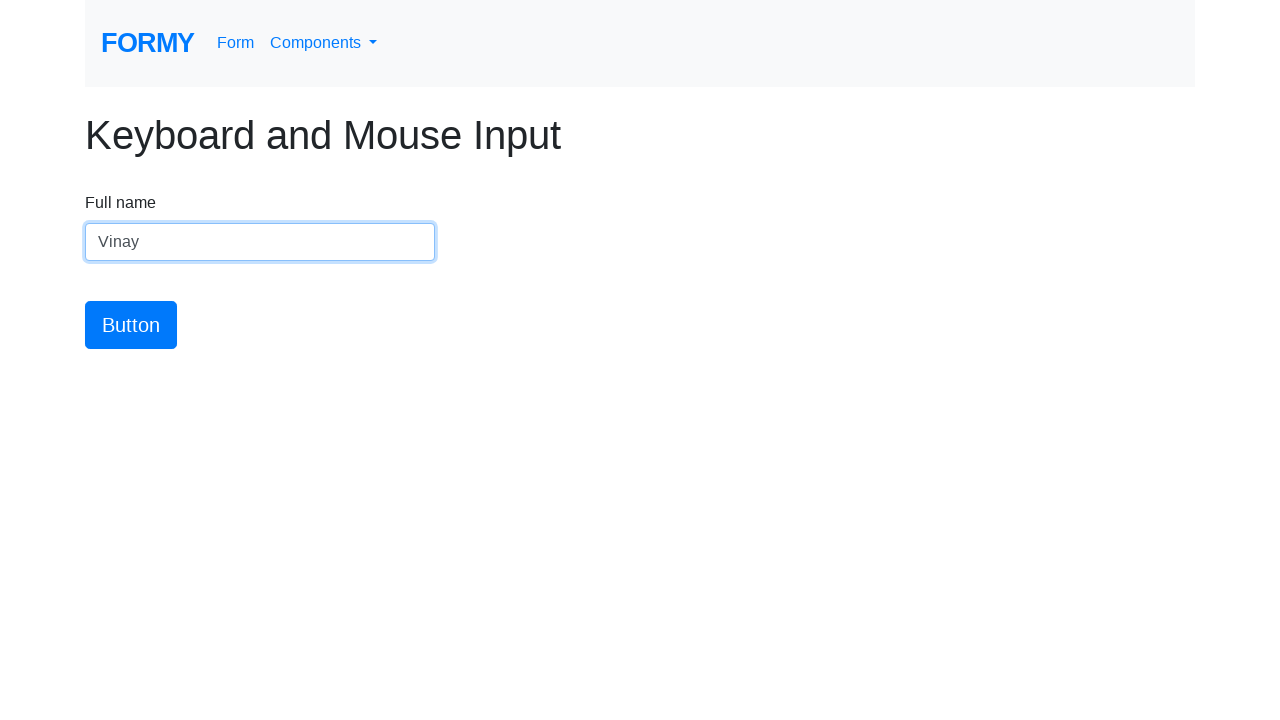

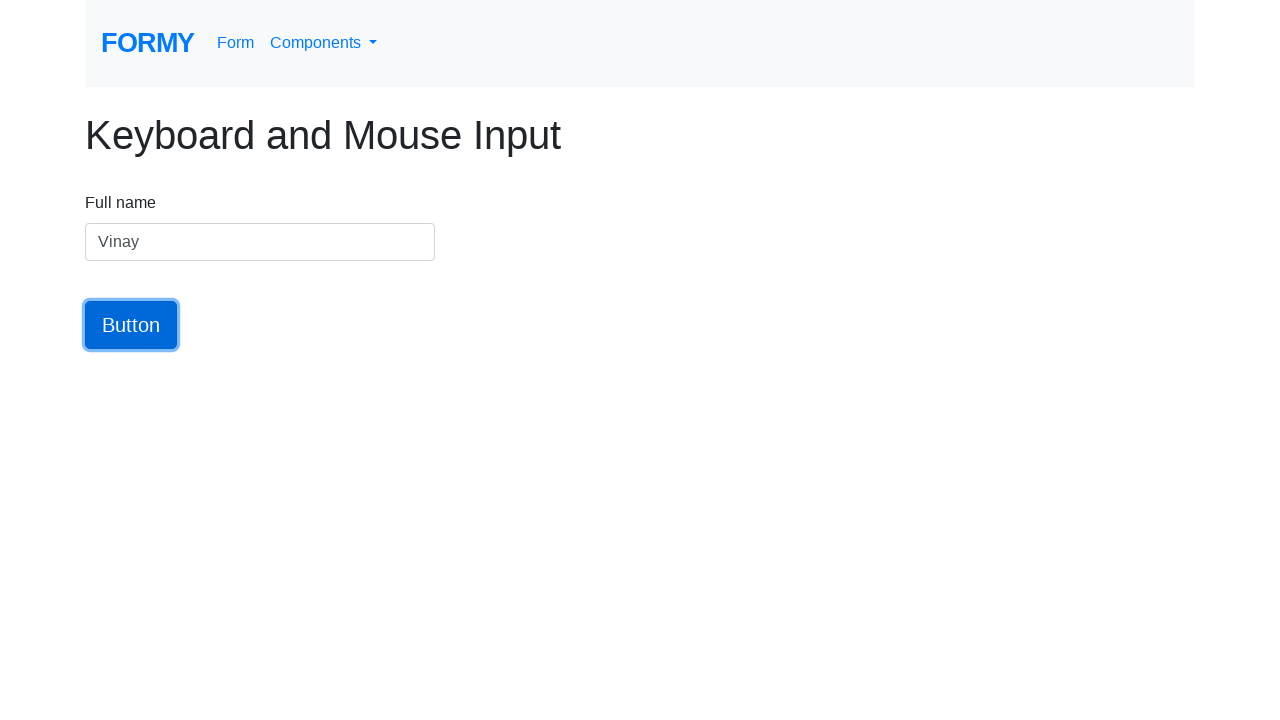